Navigates to a live esports betting page and verifies the page loads successfully by checking that the title is present.

Starting URL: https://melbet-ar1.com/es/live/esports

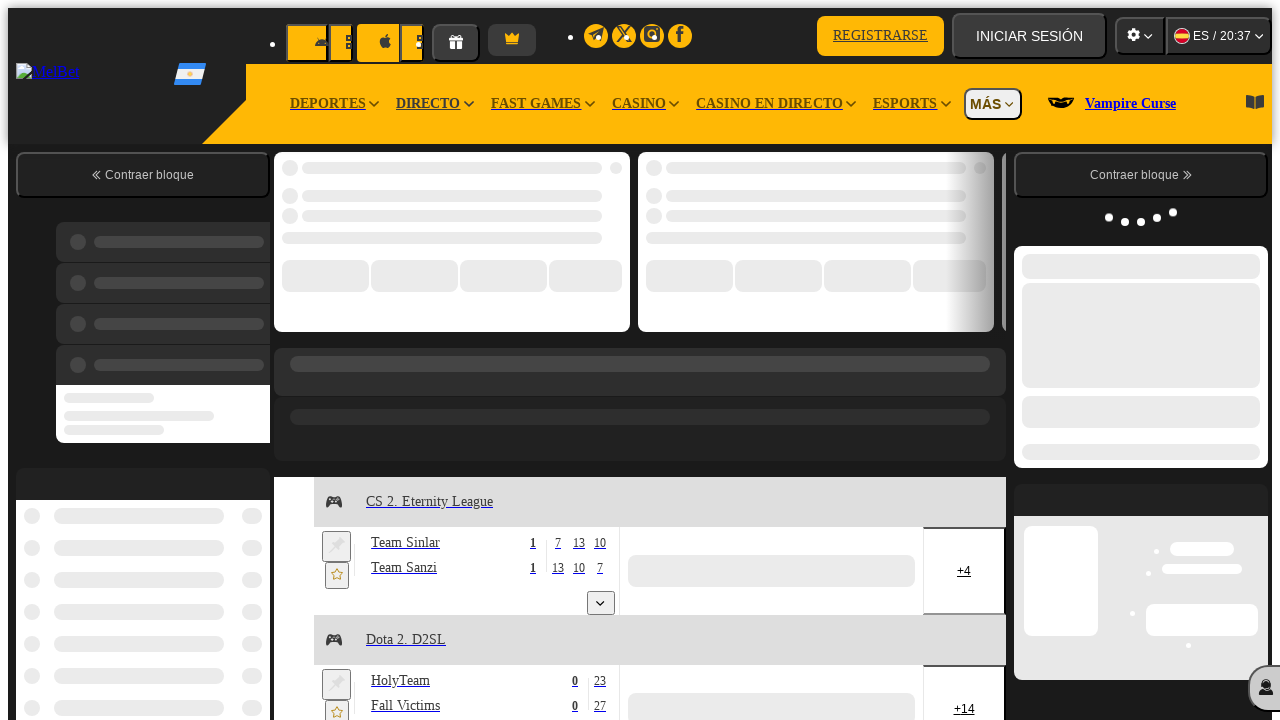

Navigated to Melbet esports live betting page
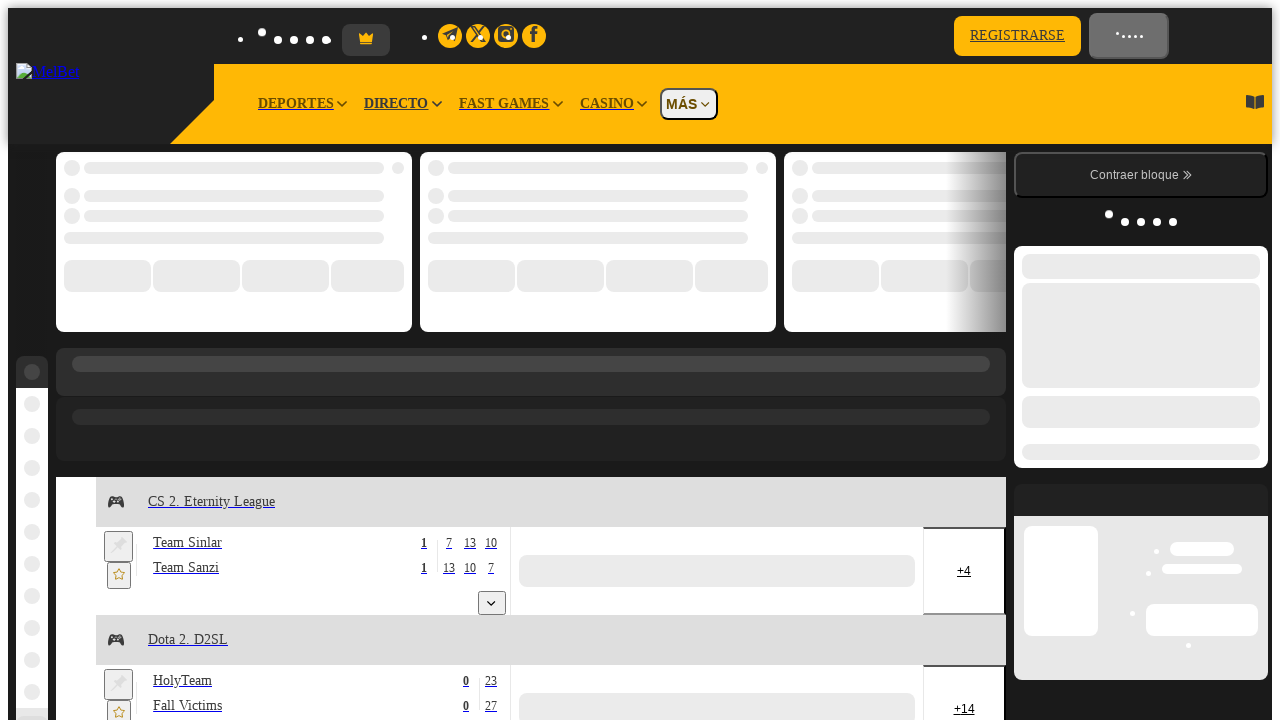

Page reached domcontentloaded state
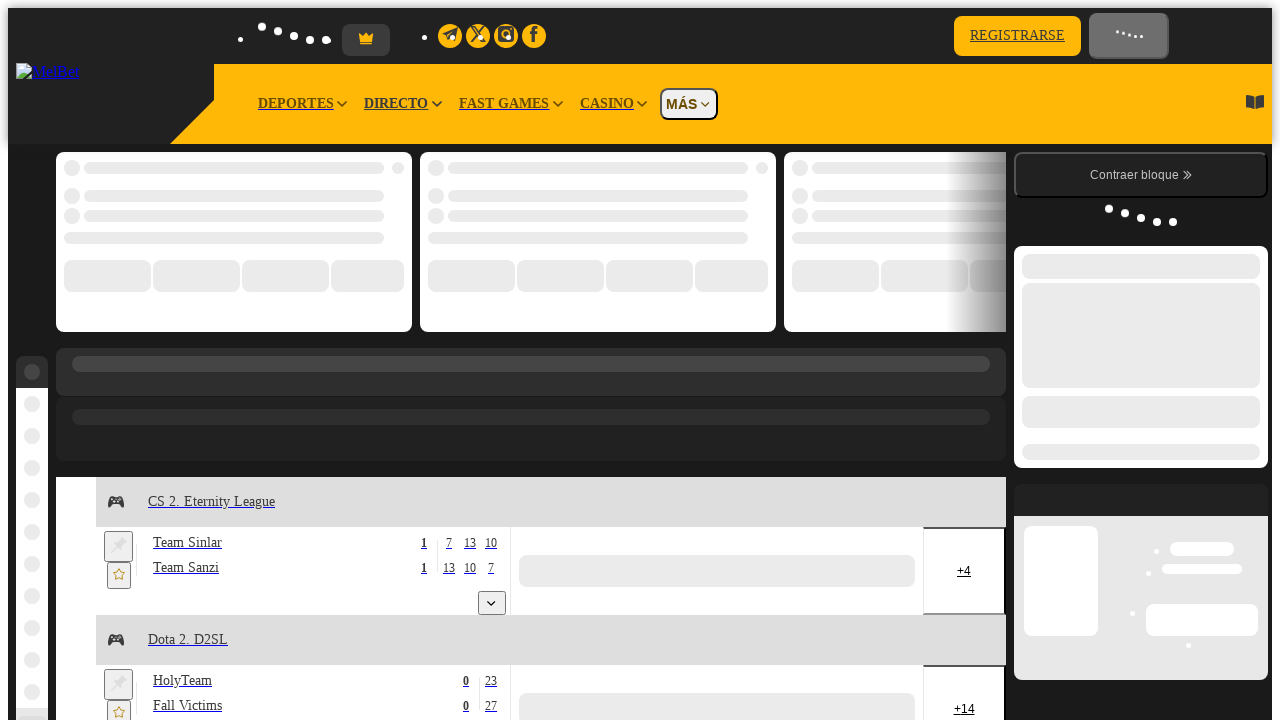

Retrieved page title: Apuesta en vivo de eSports - MelBet Argentina
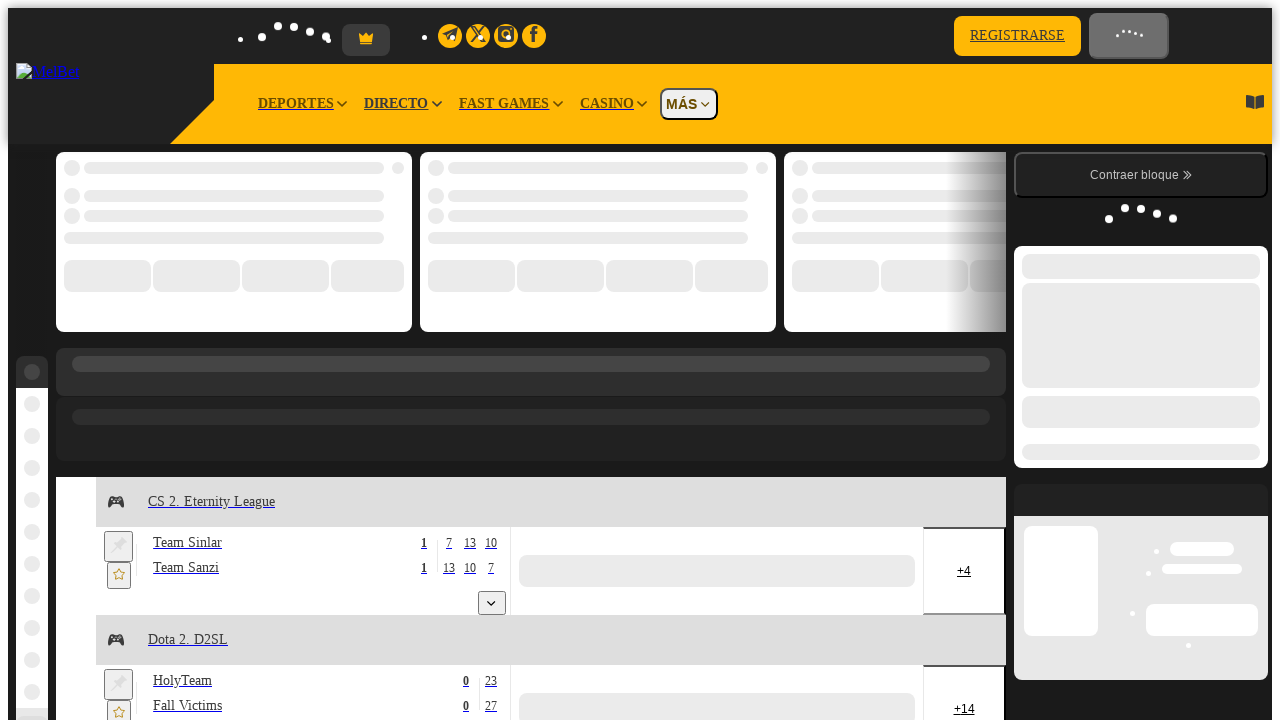

Verified that page title is not empty
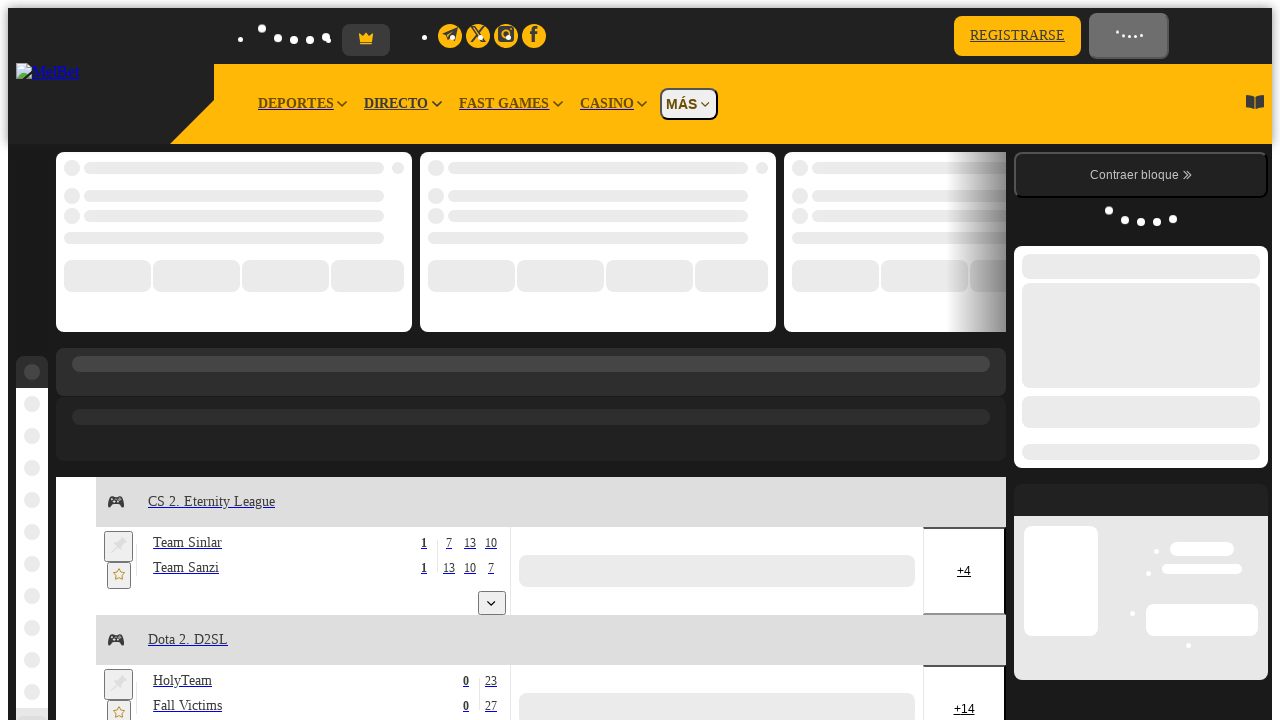

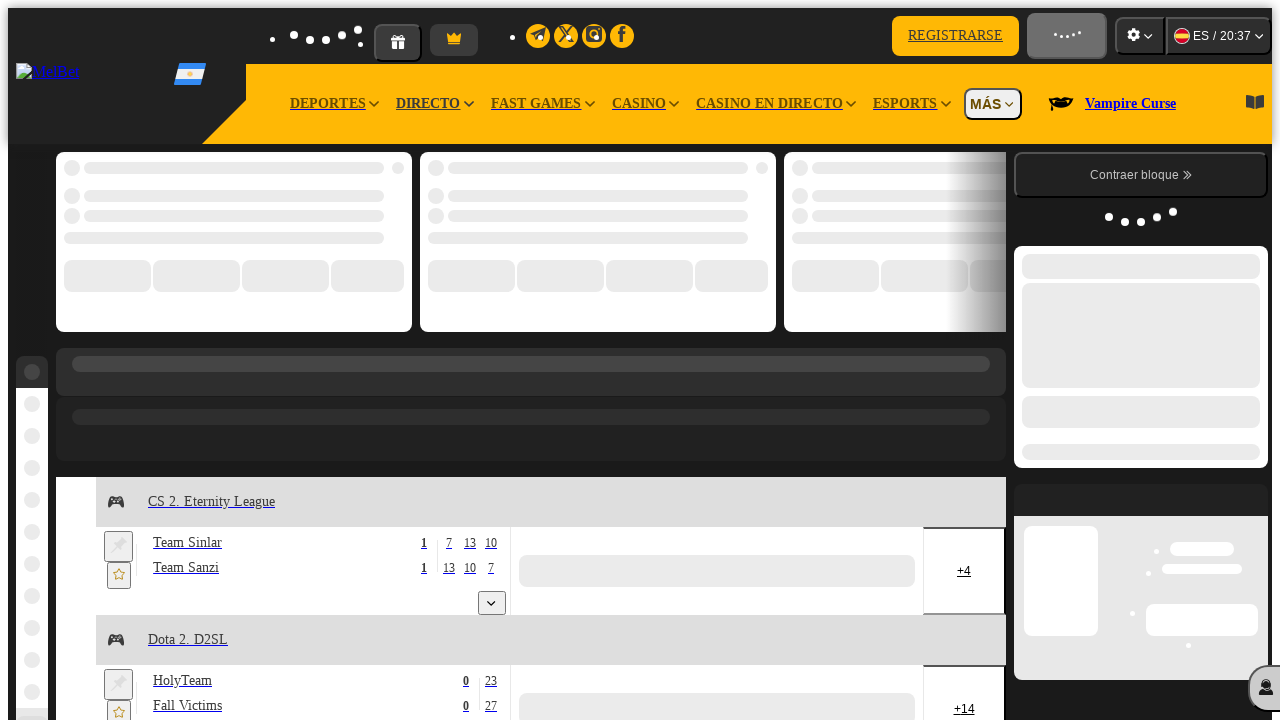